Tests keyboard actions on a text comparison website by typing text in the first text area, selecting all, copying, tabbing to the second text area, and pasting the content.

Starting URL: https://text-compare.com

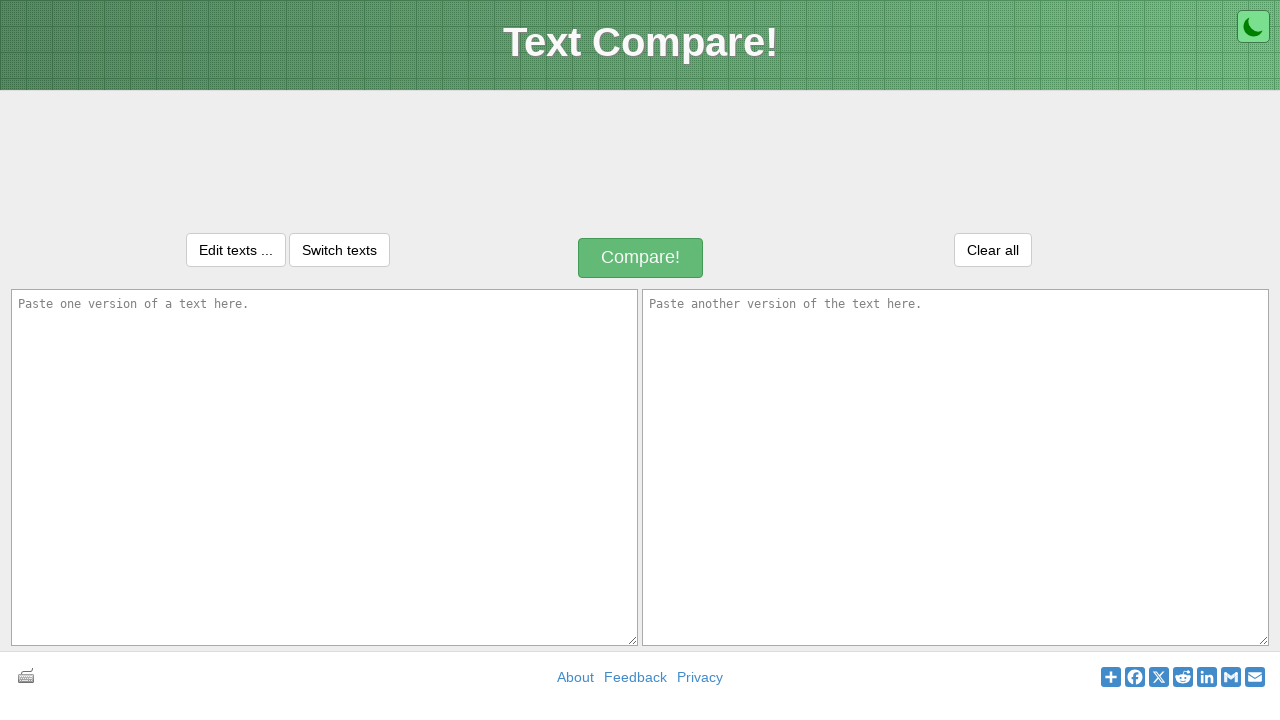

Filled first text area with multi-line text 'Welcome to selenium\nKannaiah' on textarea[name='text1']
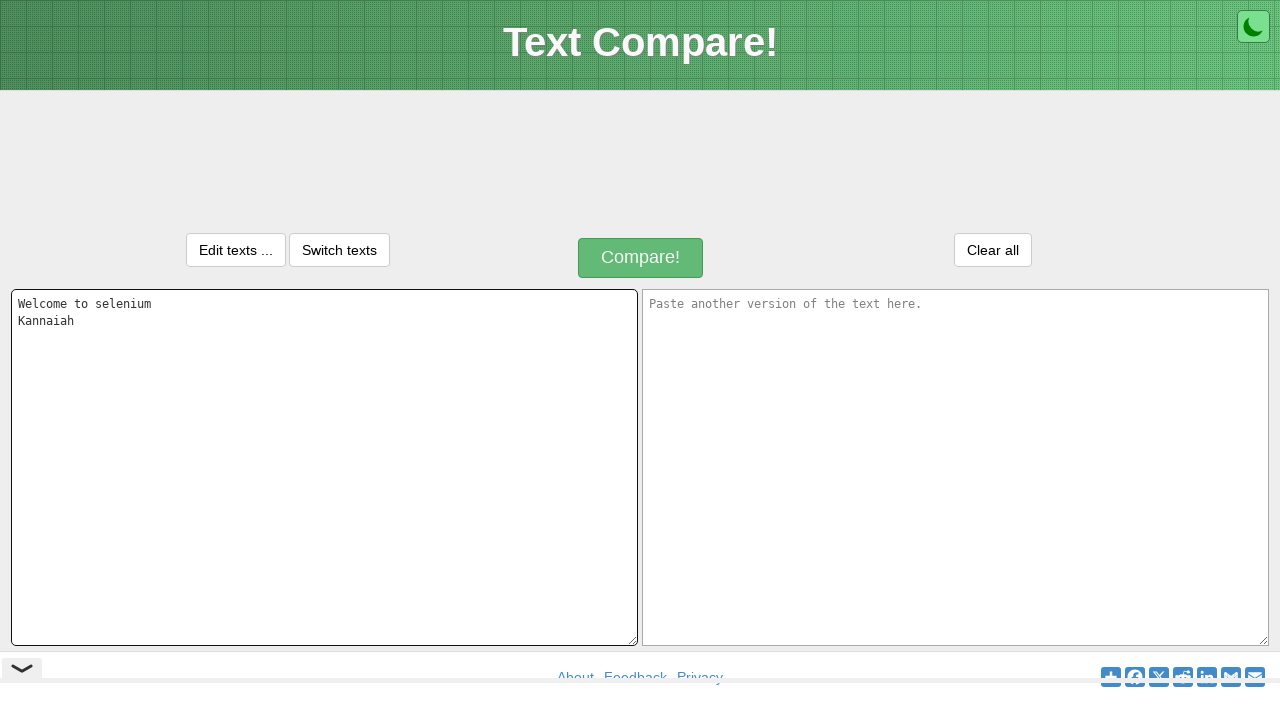

Selected all text in first text area using Ctrl+A
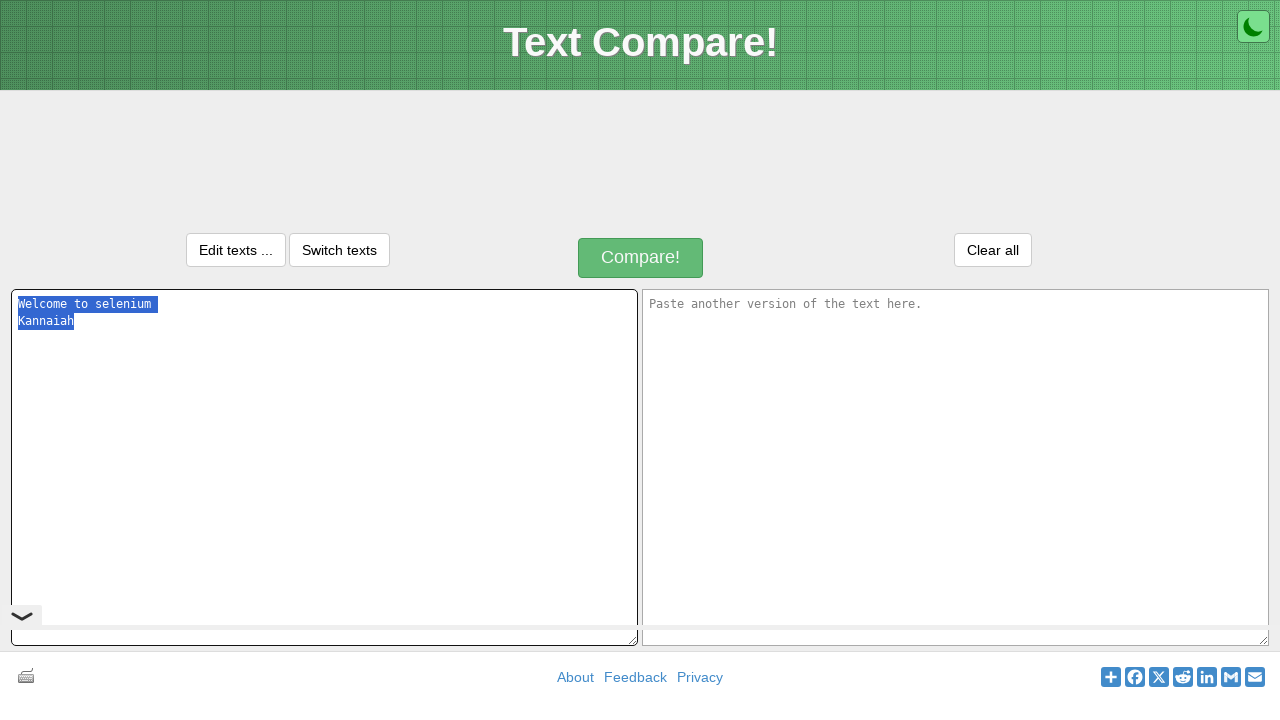

Copied selected text using Ctrl+C
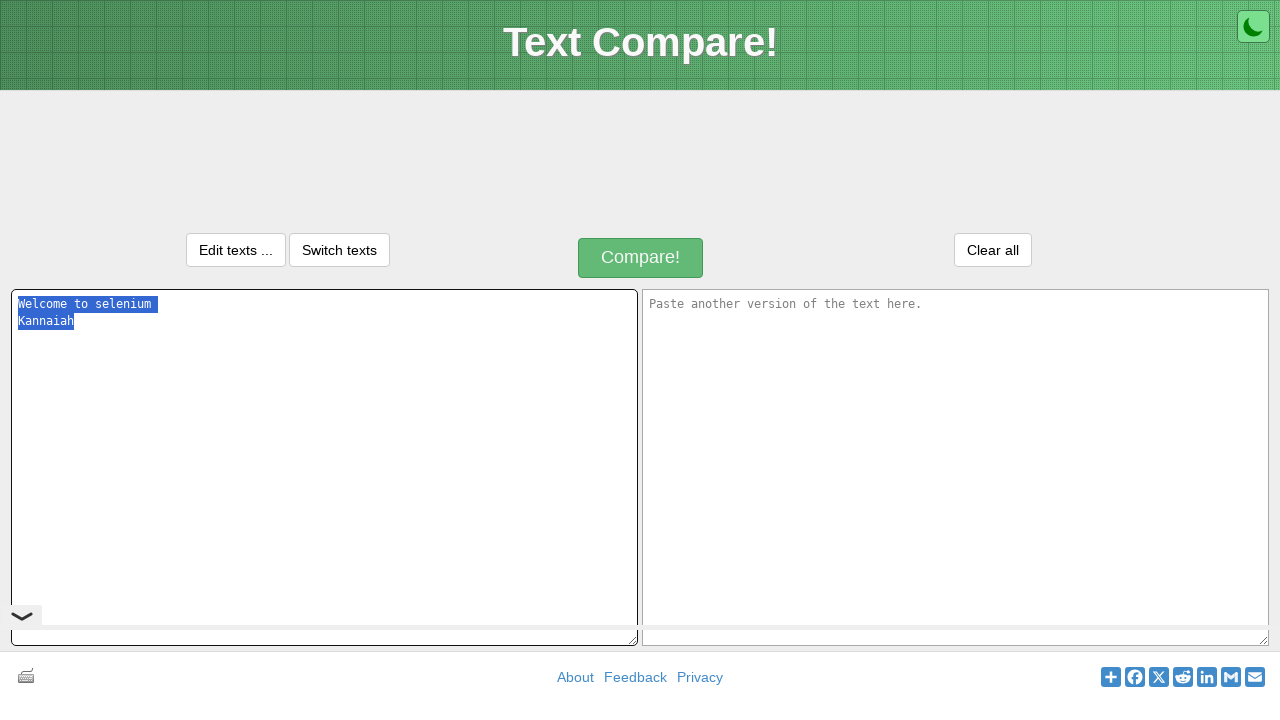

Tabbed to the second text area
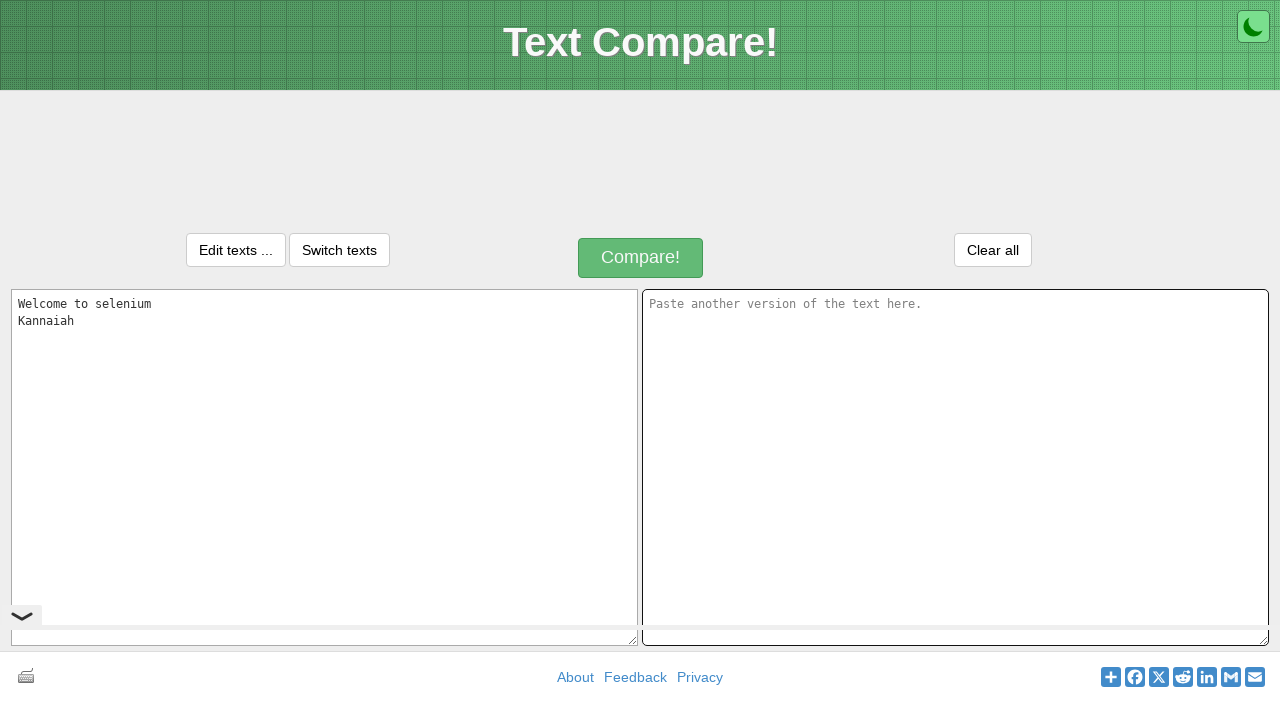

Pasted copied text into second text area using Ctrl+V
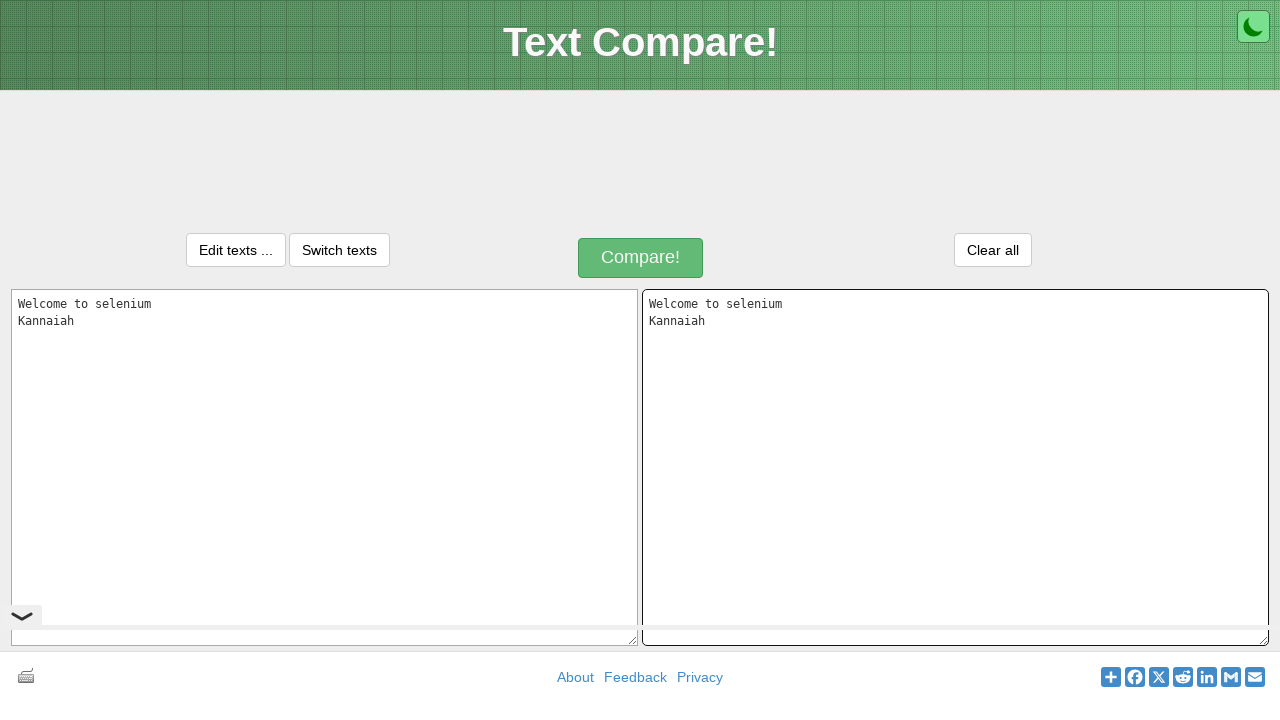

Waited 500ms for paste operation to complete
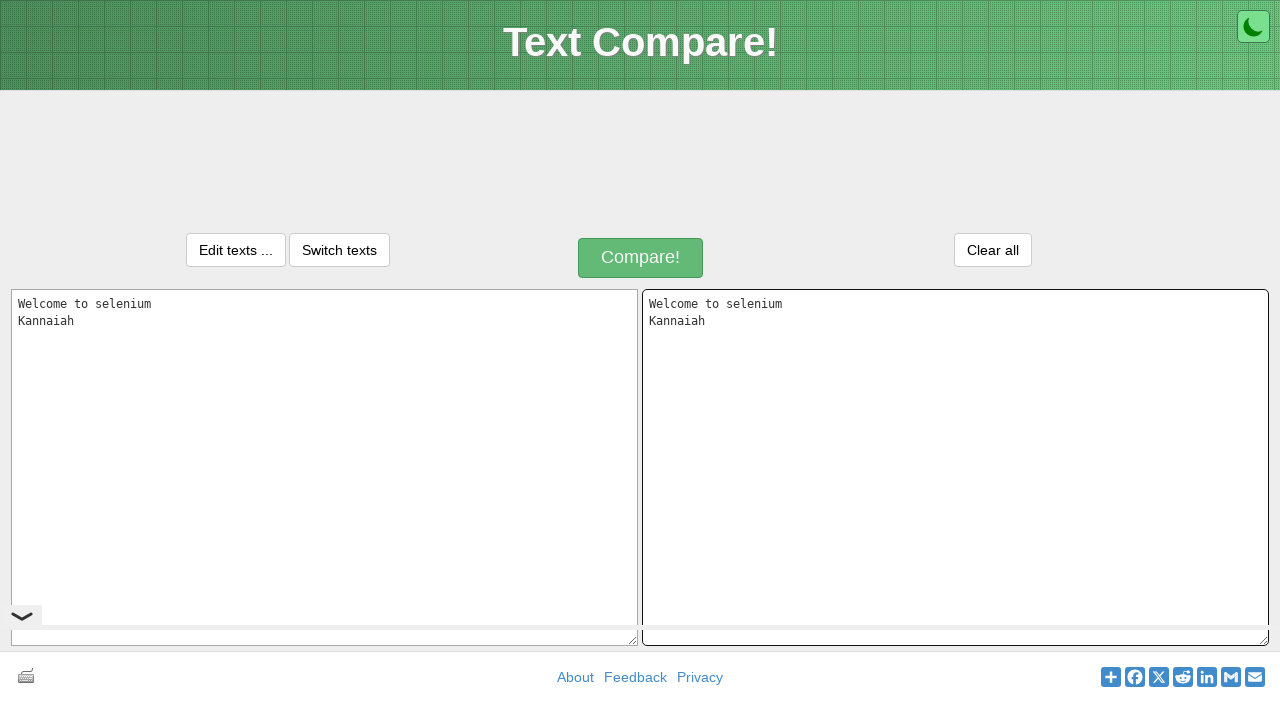

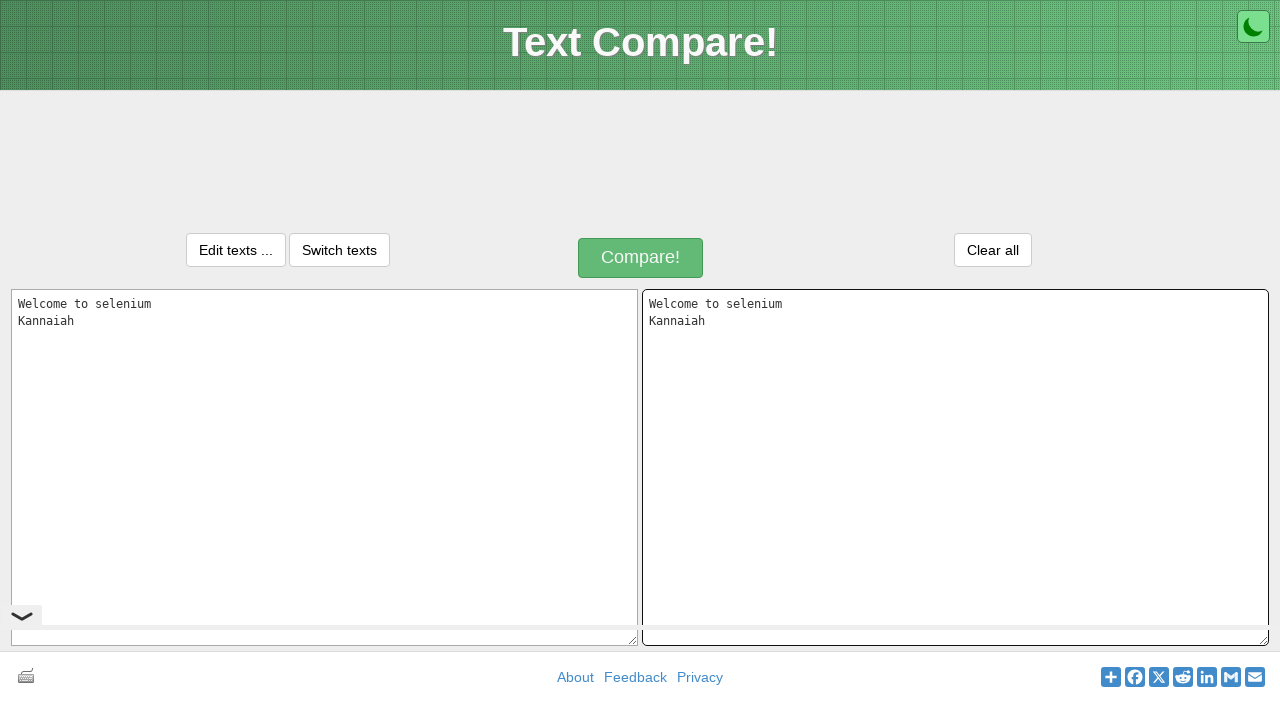